Tests a JavaScript prompt dialog by clicking a button, entering a name in the prompt, accepting it, and verifying the name appears in the result message.

Starting URL: https://testcenter.techproeducation.com/index.php?page=javascript-alerts

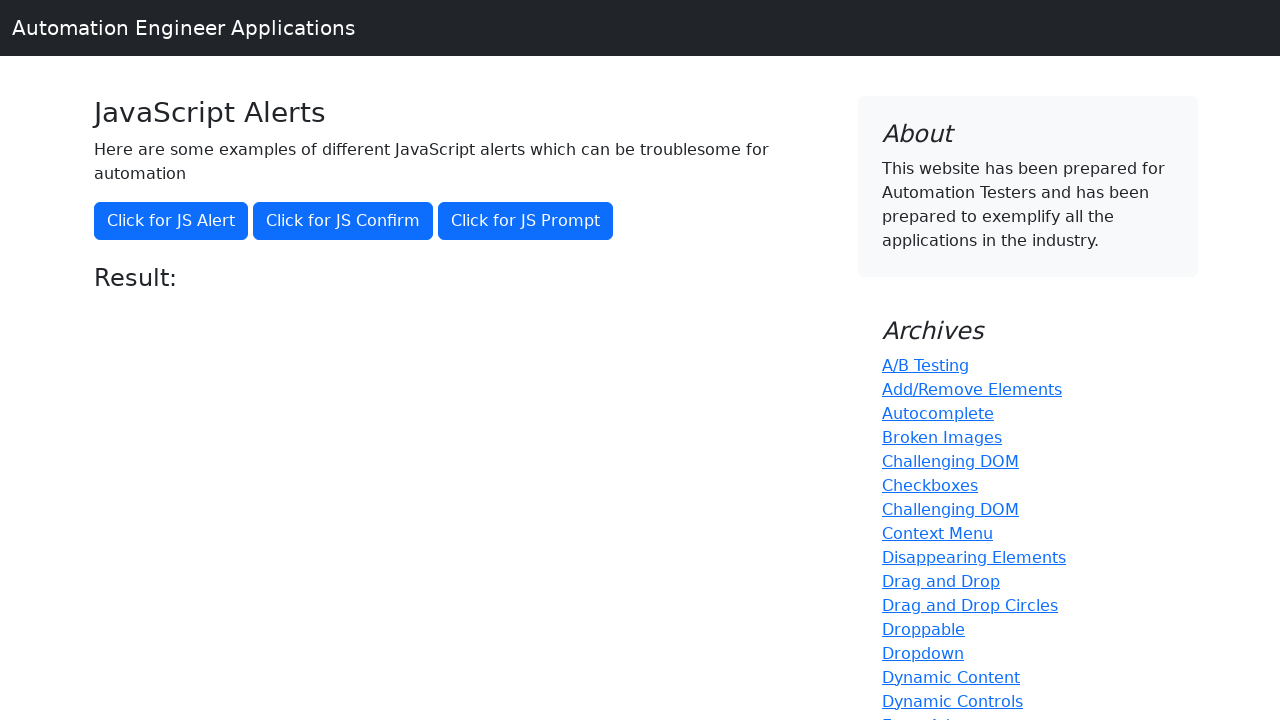

Set up dialog handler to accept prompt with name 'Erol'
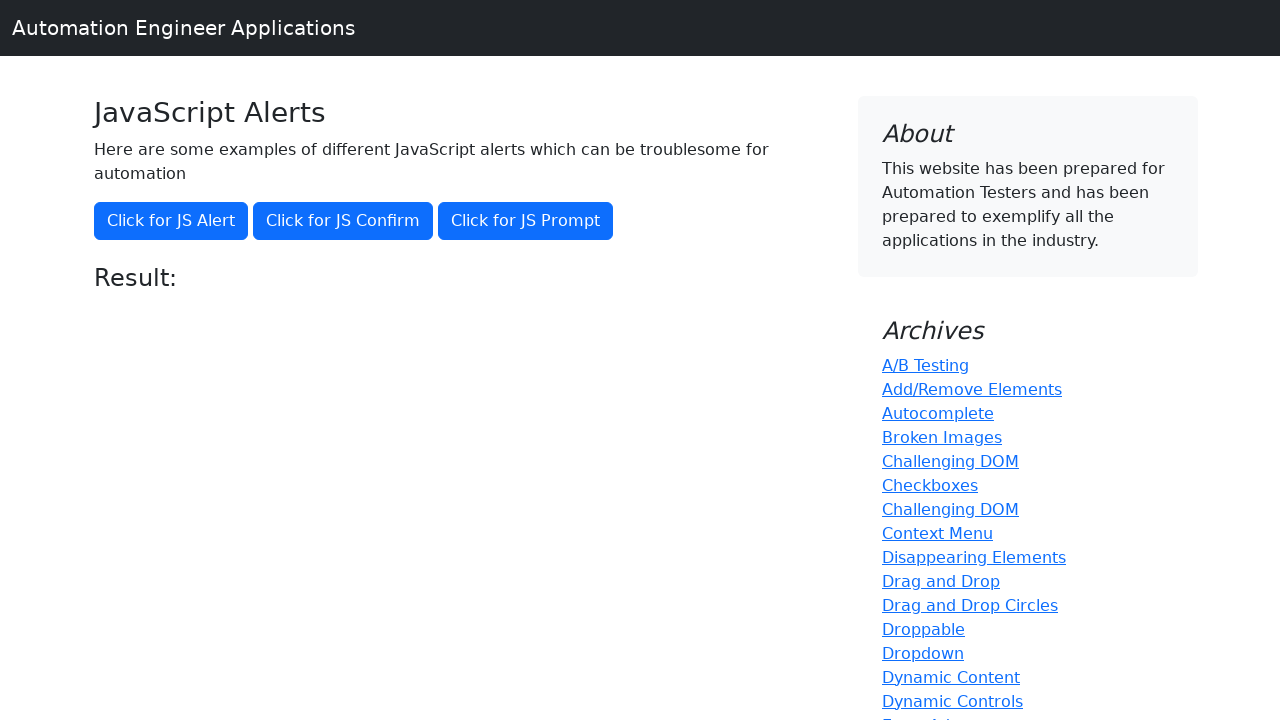

Clicked JavaScript prompt button at (526, 221) on button[onclick='jsPrompt()']
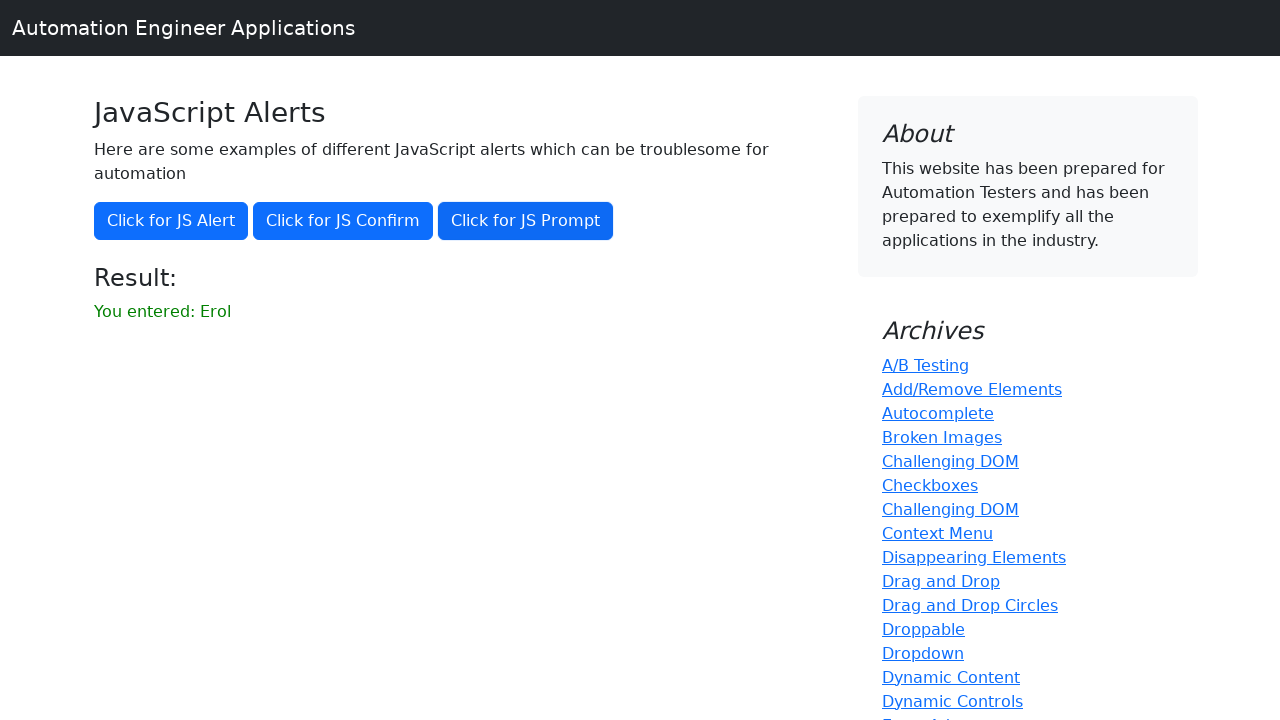

Result message element appeared
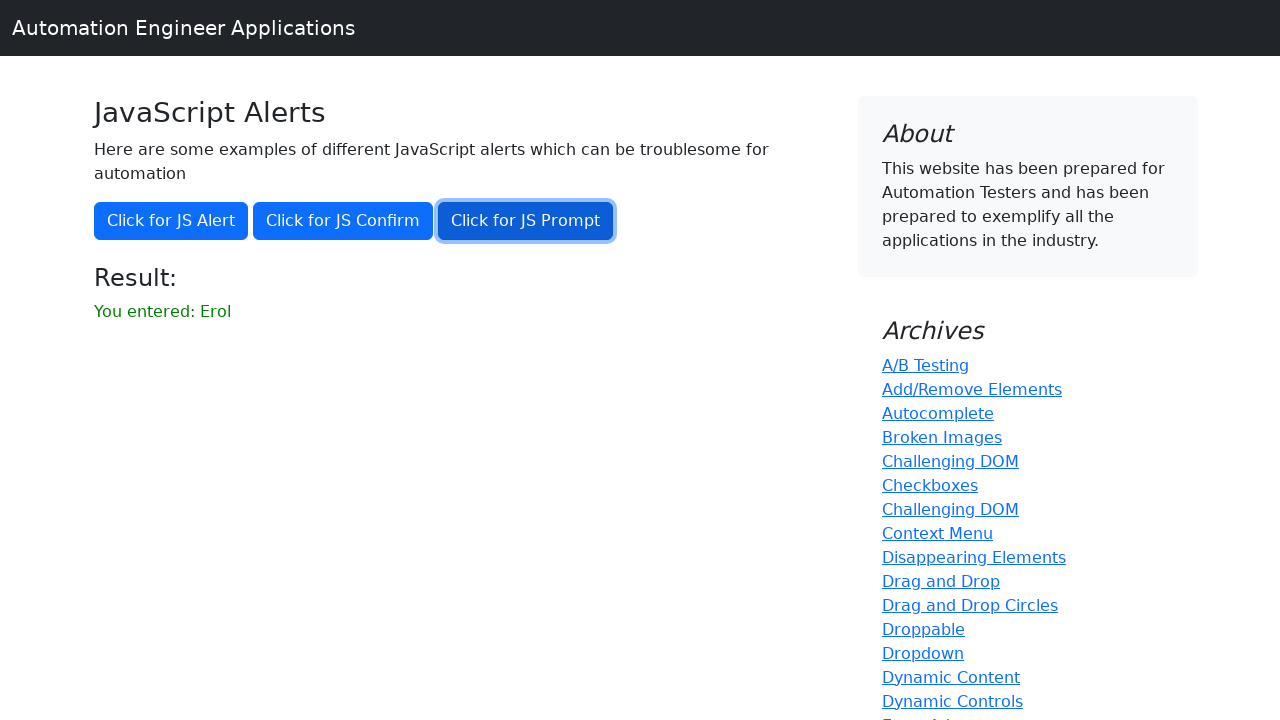

Retrieved result text content
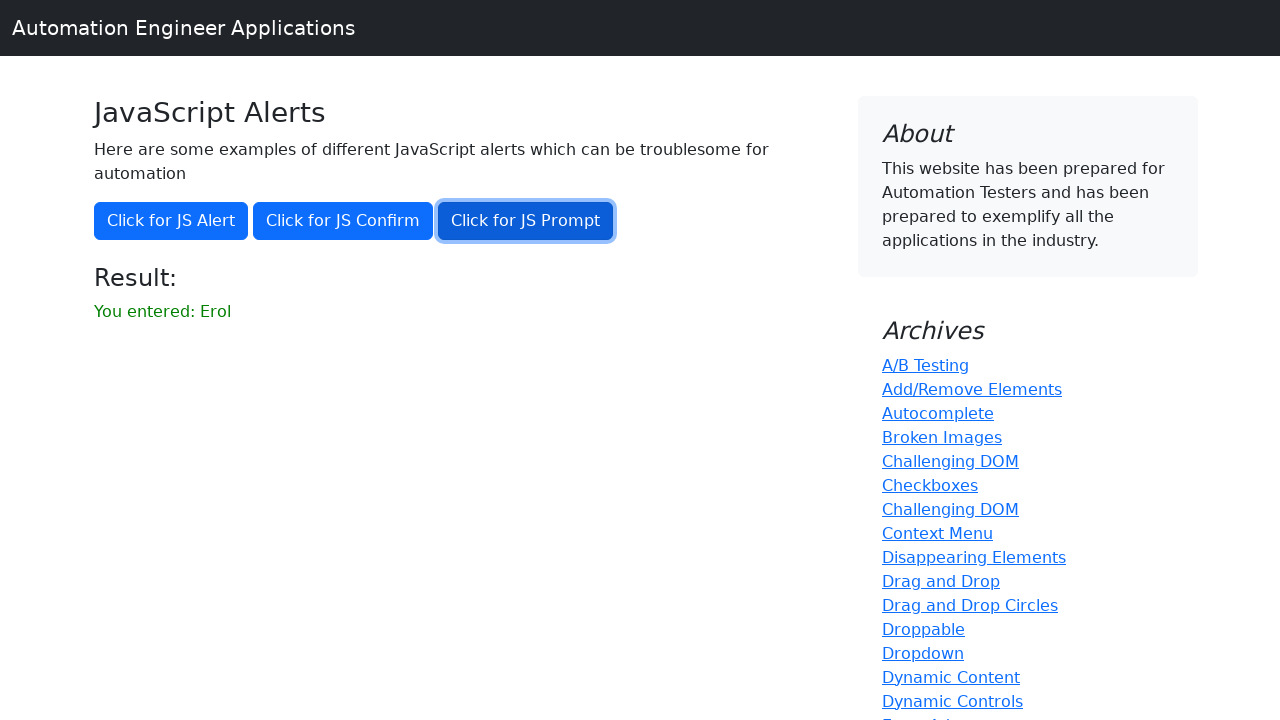

Verified that result contains 'Erol'
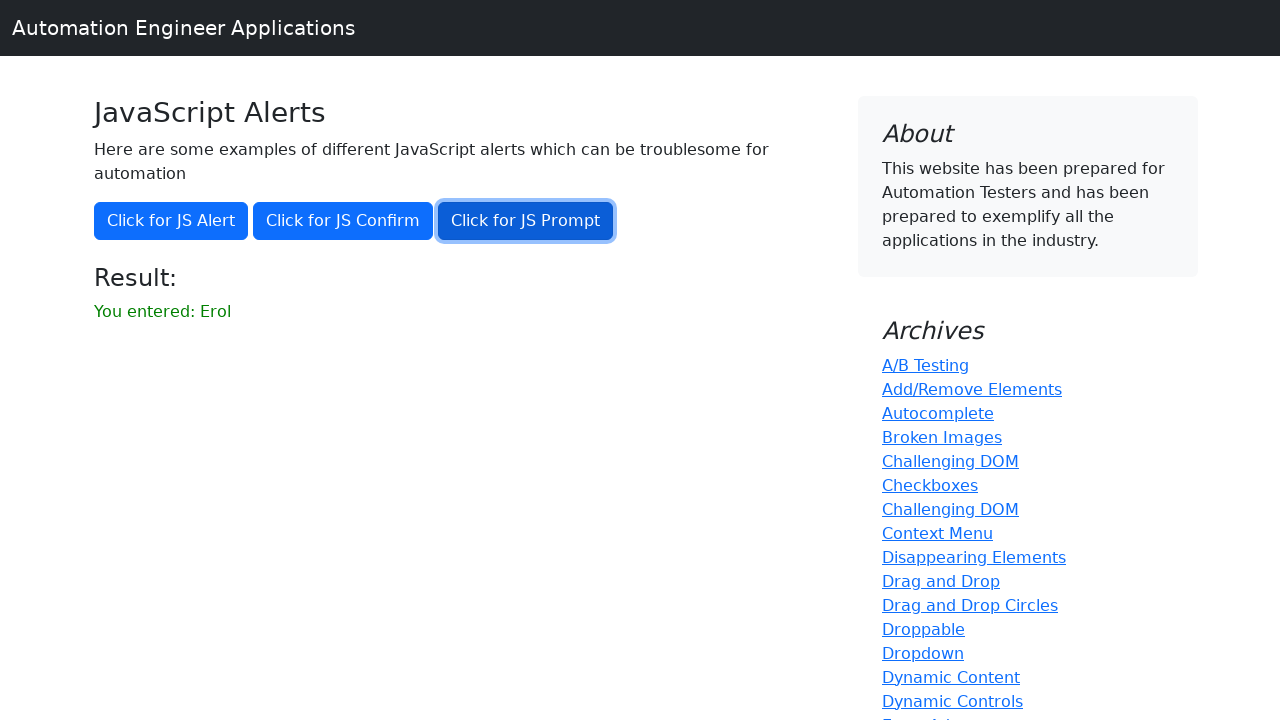

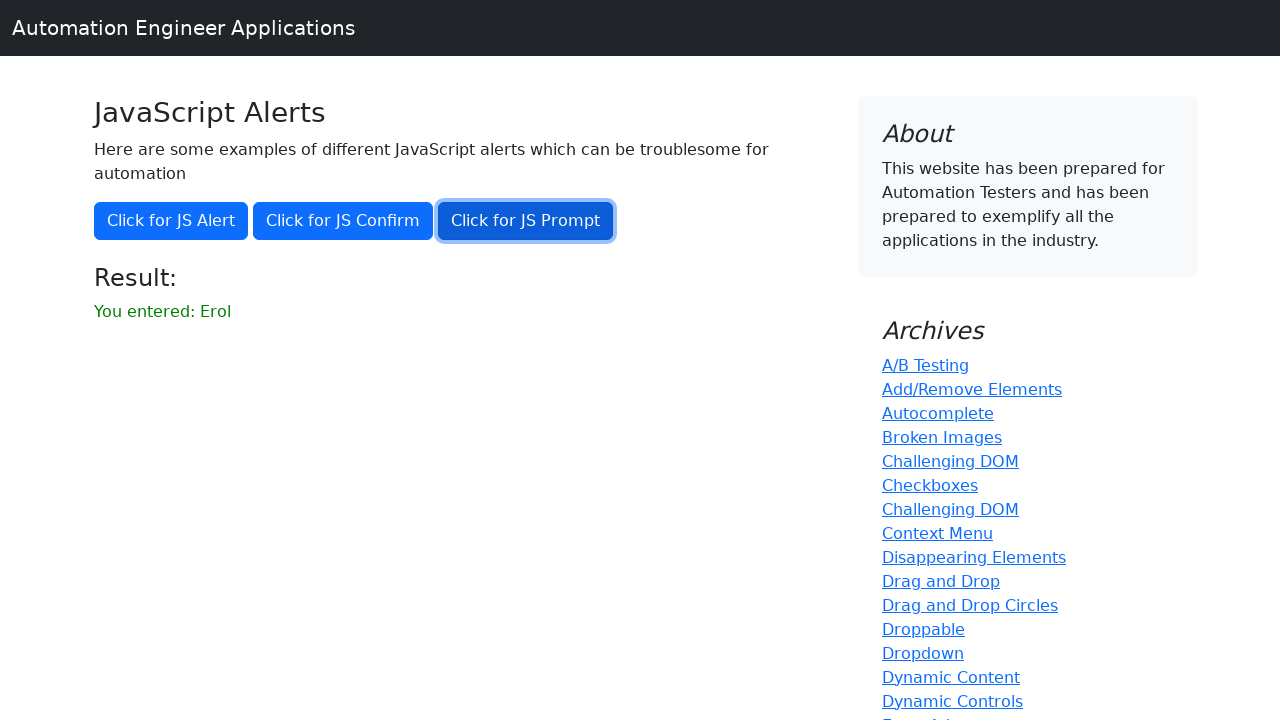